Tests drag and drop functionality on jQuery UI demo page by switching to an iframe, dragging an element to a drop target, then switching back to click on another element

Starting URL: http://jqueryui.com/droppable/

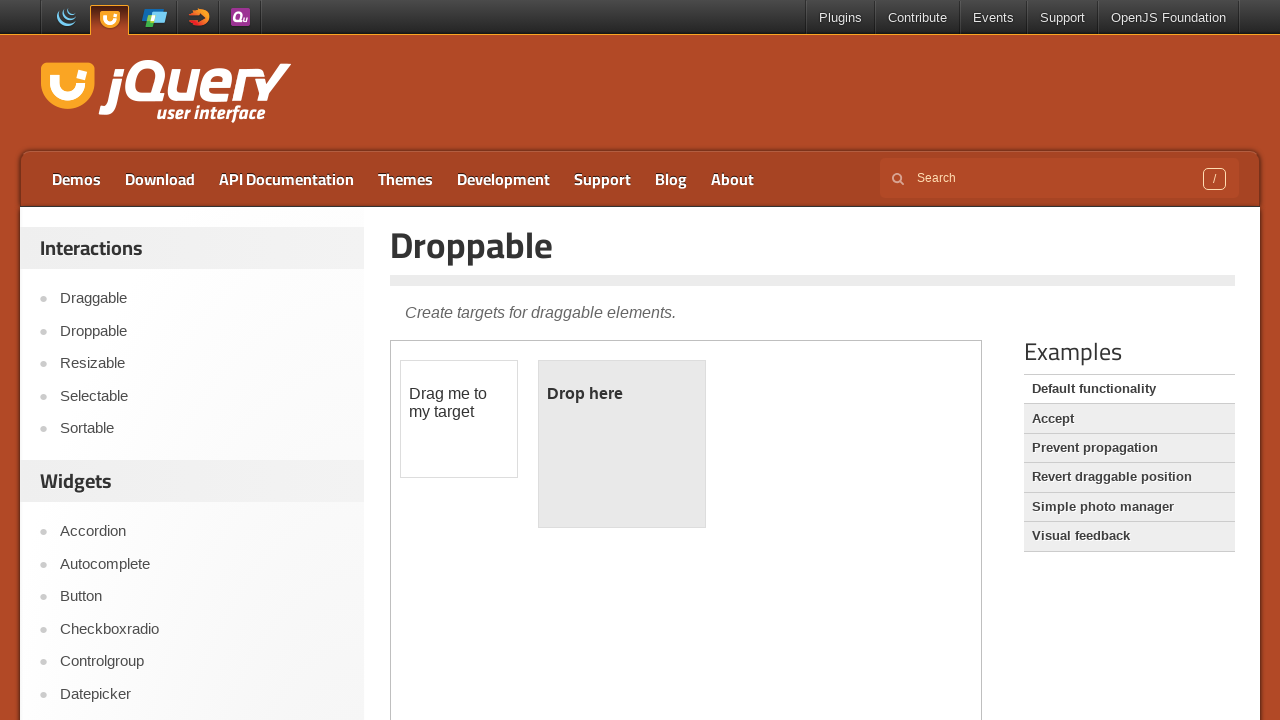

Located the demo iframe
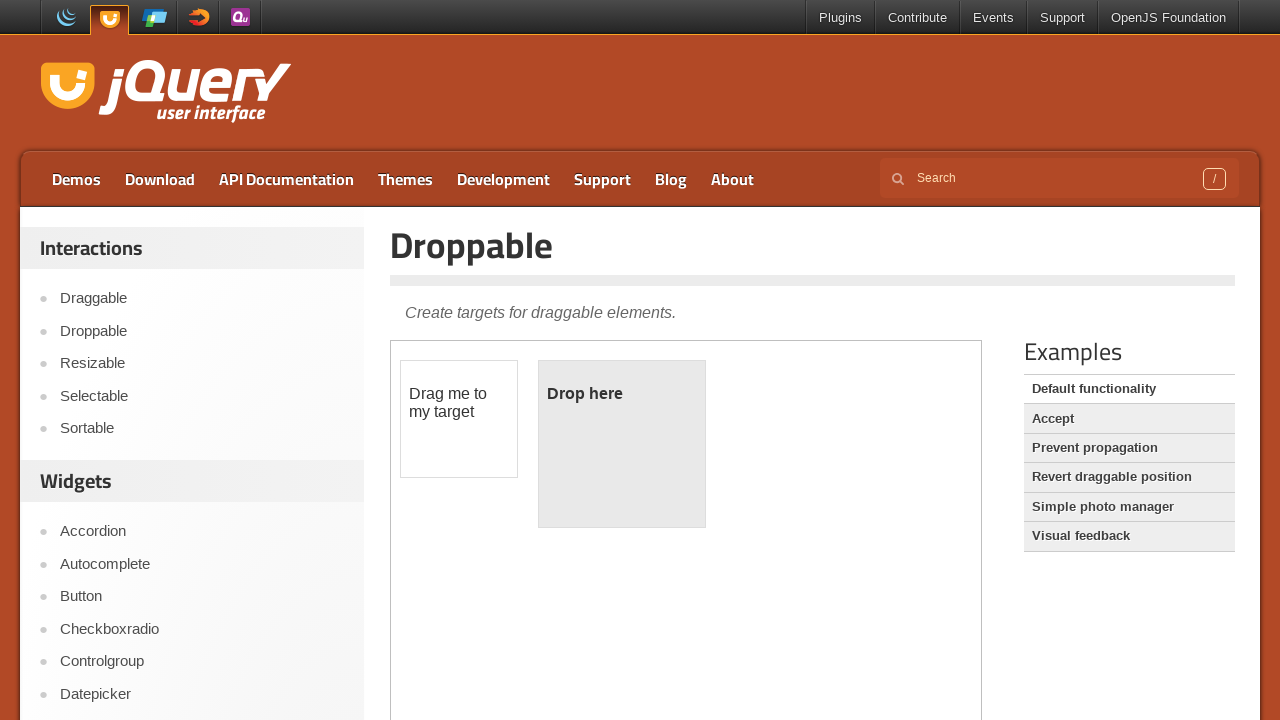

Clicked on the draggable element at (459, 419) on .demo-frame >> nth=0 >> internal:control=enter-frame >> #draggable
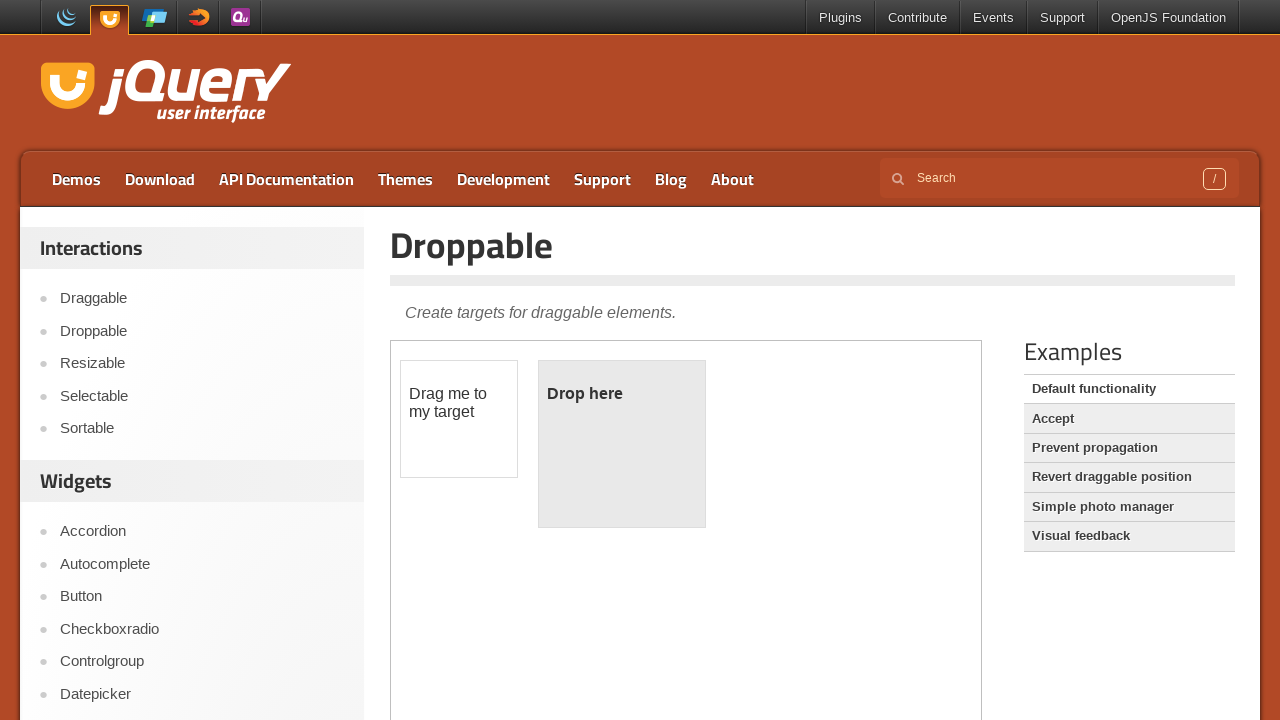

Dragged element to drop target at (622, 444)
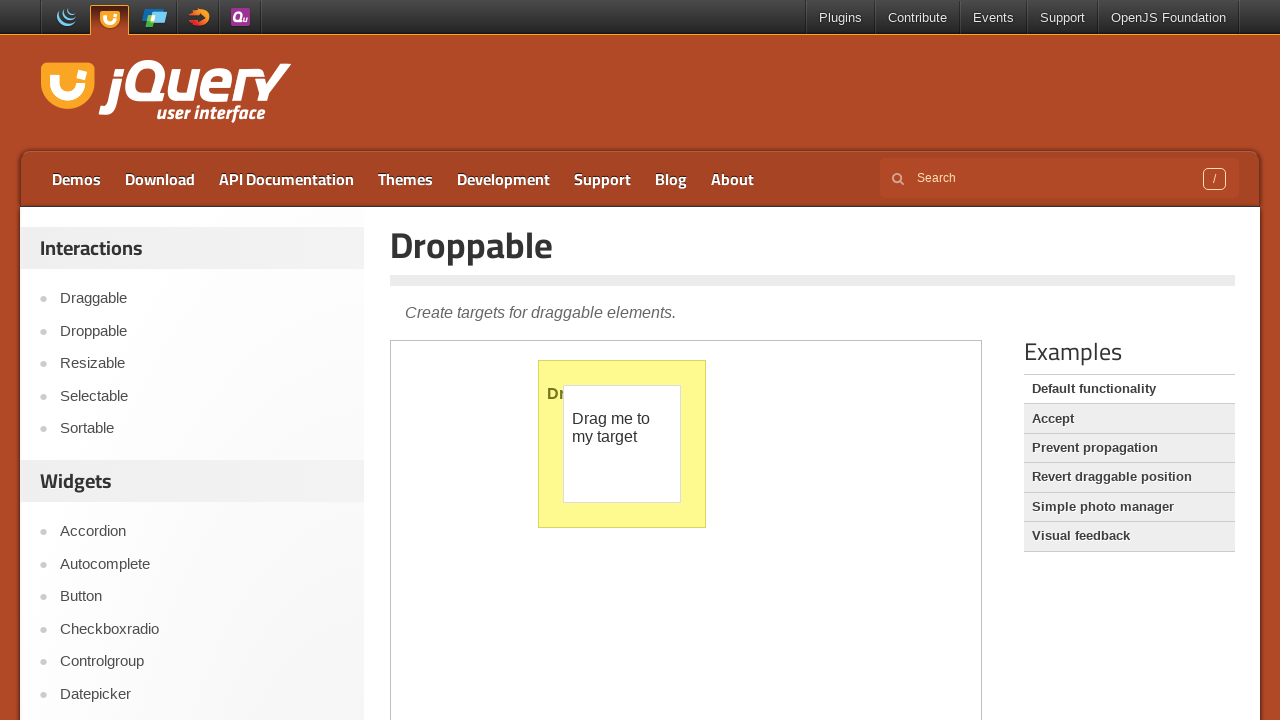

Switched back to main content and clicked navigation link at (1129, 419) on xpath=//html/body/div[1]/div[2]/div/div[1]/div[1]/ul/li[2]/a
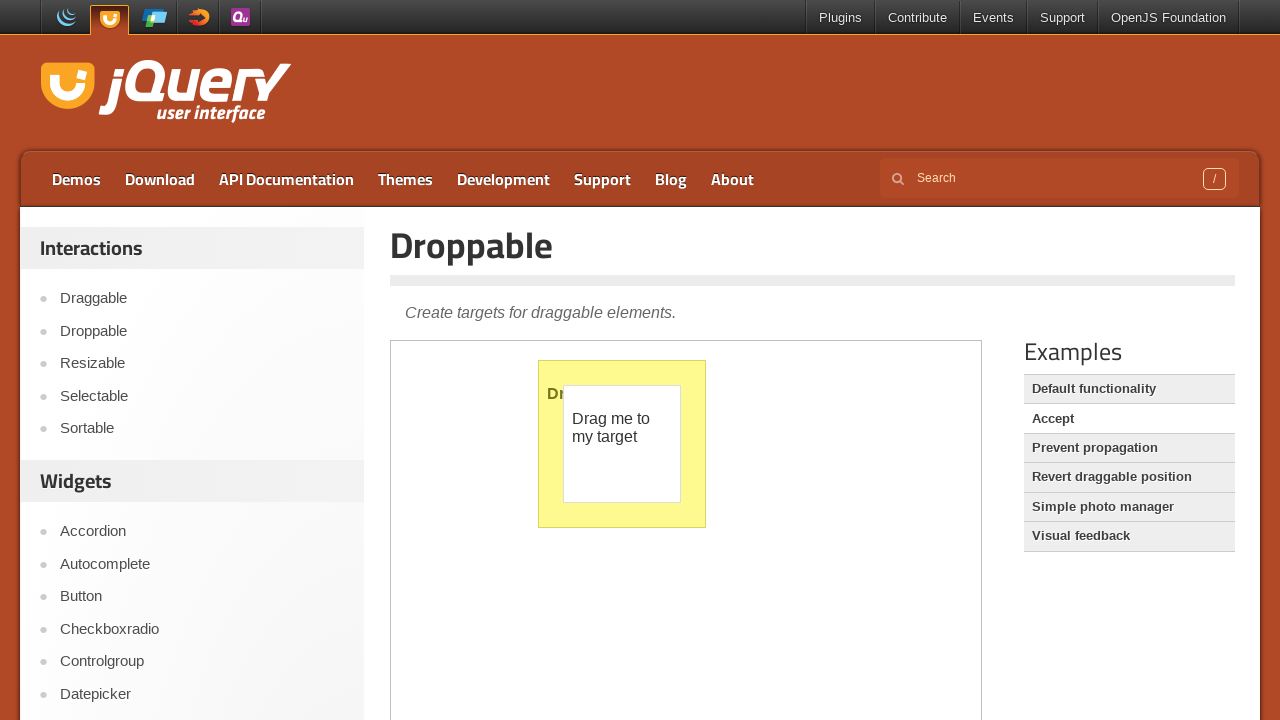

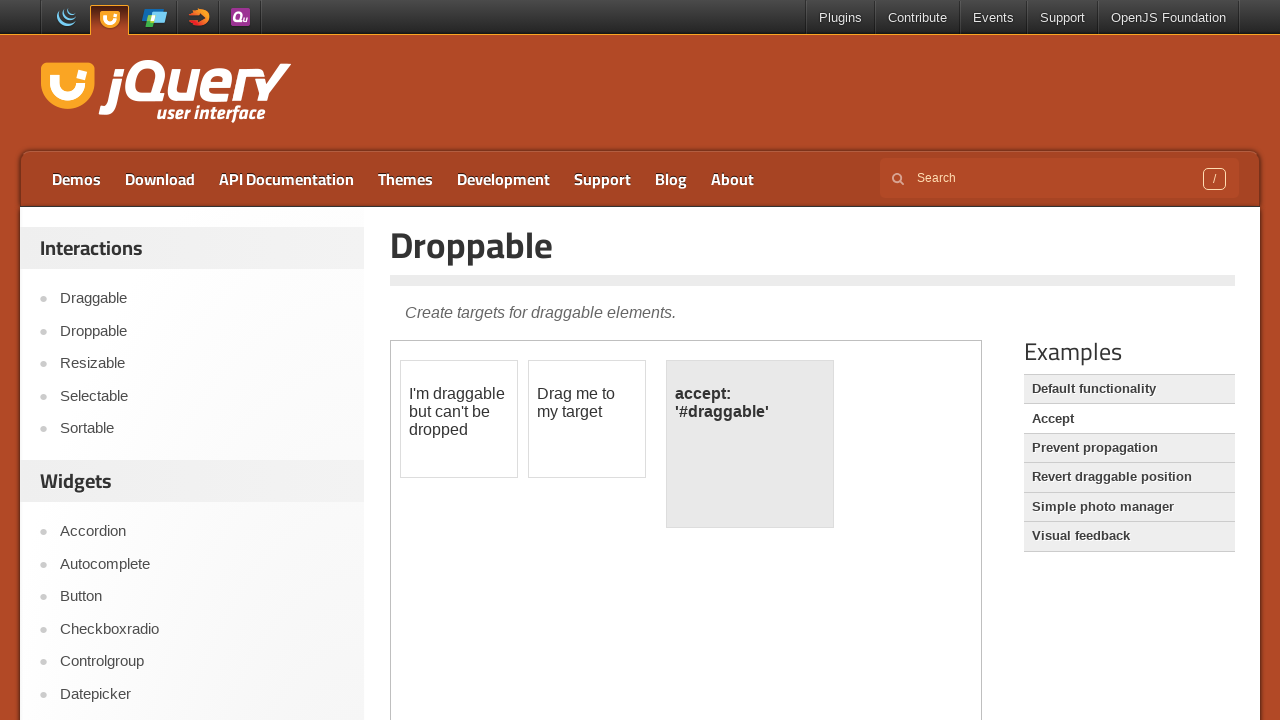